Tests search functionality by clicking search icon, entering a query, and submitting the search

Starting URL: https://www.ucsd.edu

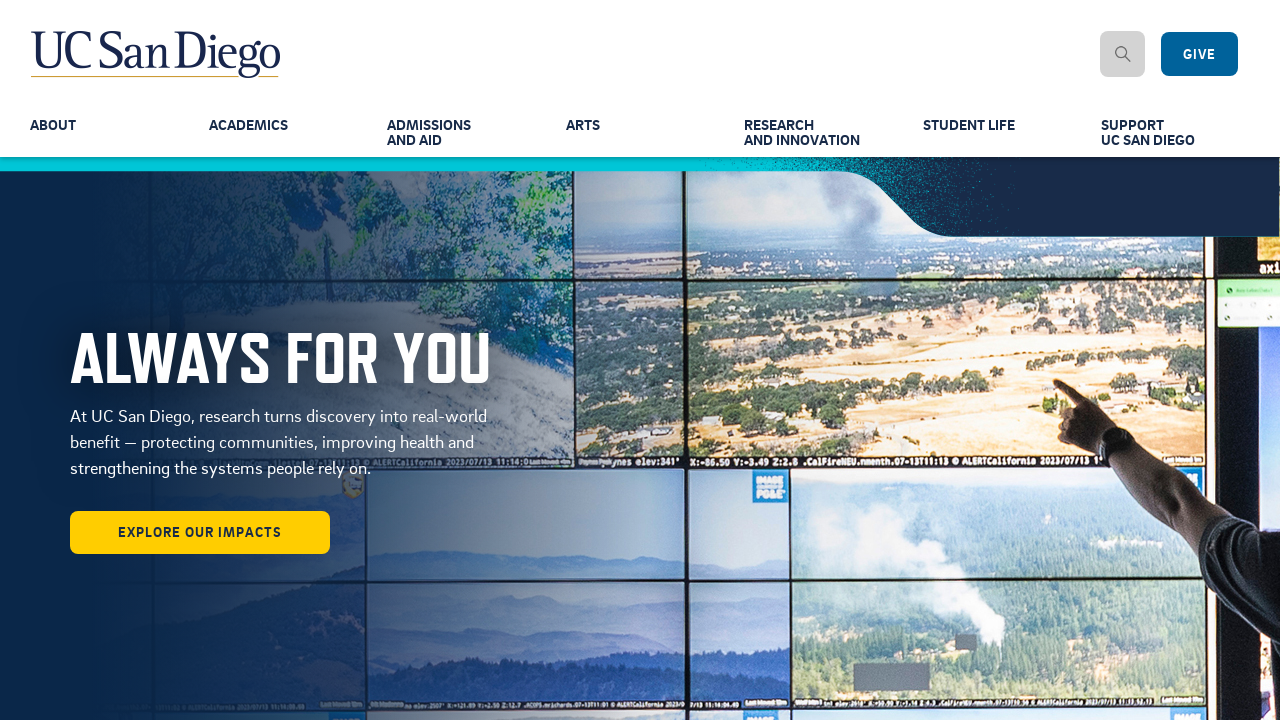

Clicked search icon to open search box at (1123, 54) on .search-icon
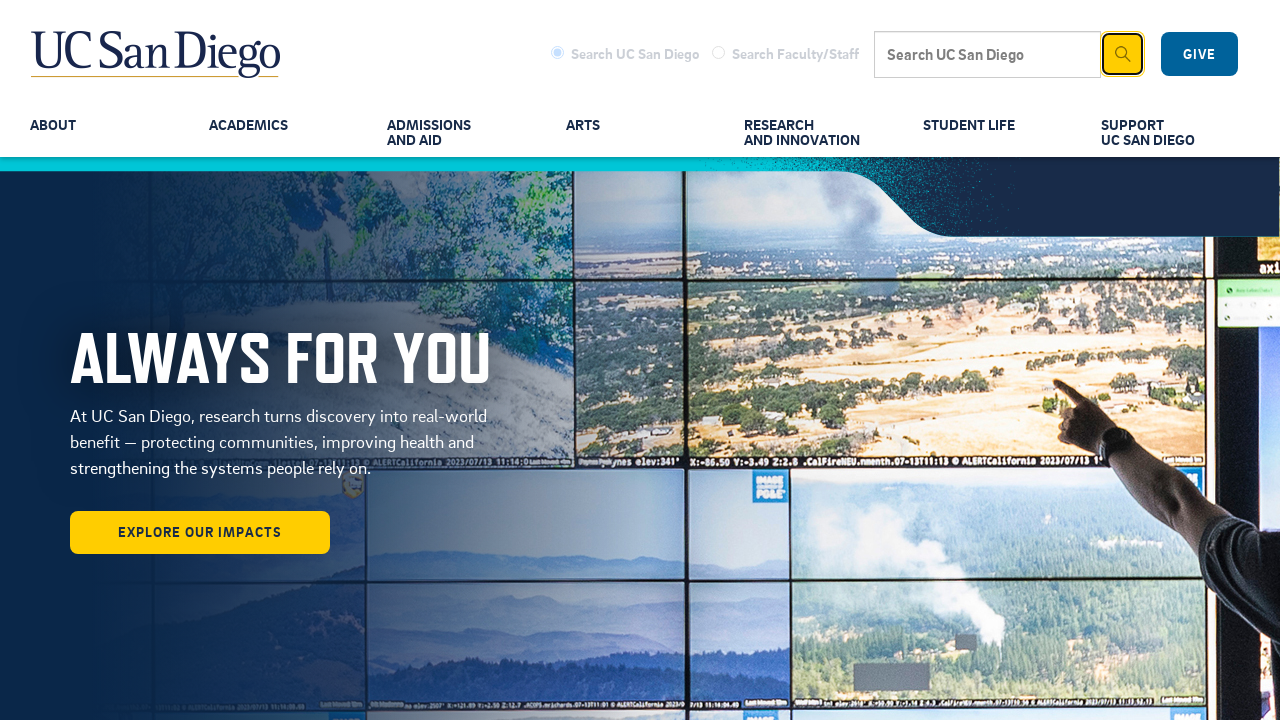

Filled search box with query 'computer science' on input[name='q']
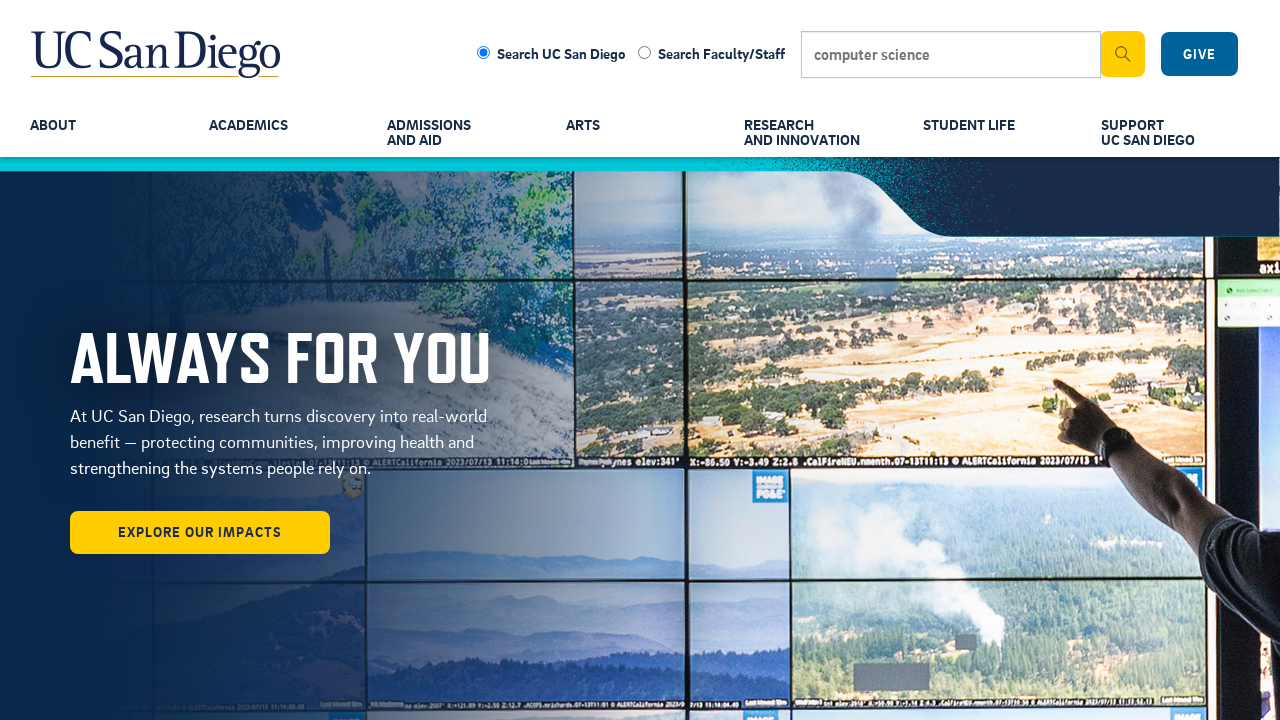

Clicked search icon to submit the search query at (1123, 54) on .search-icon
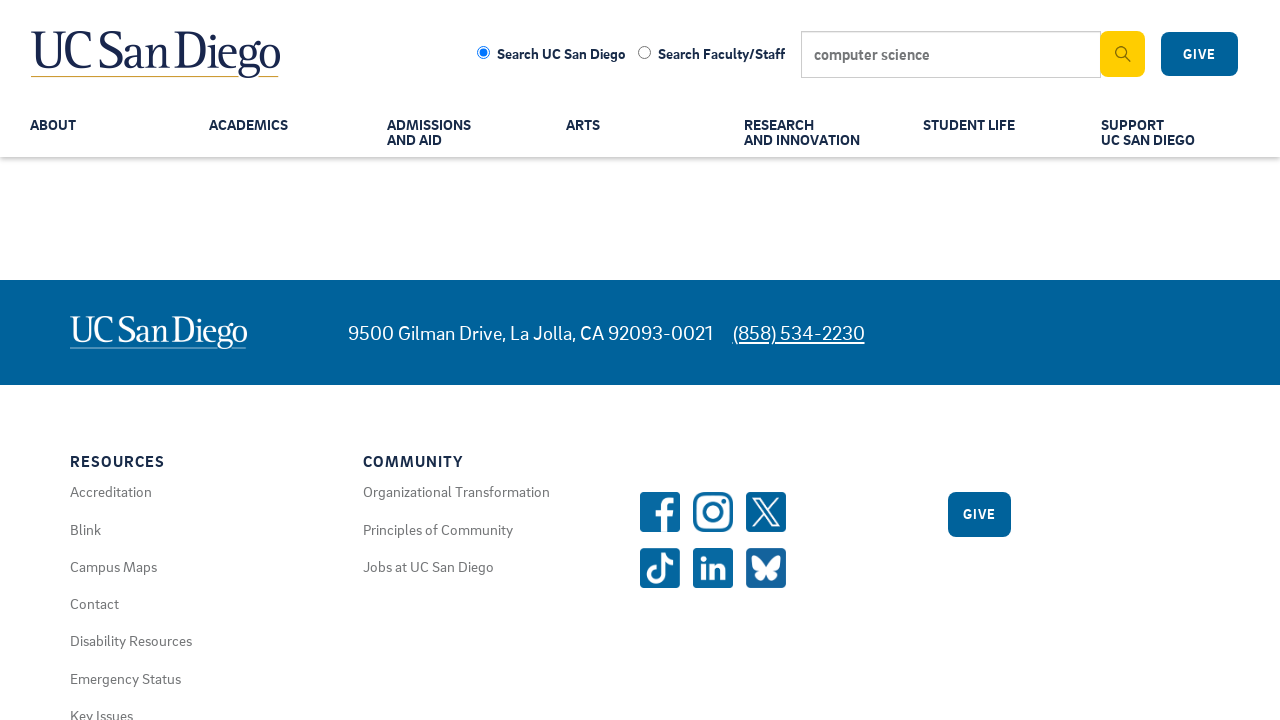

Search results page loaded (networkidle state reached)
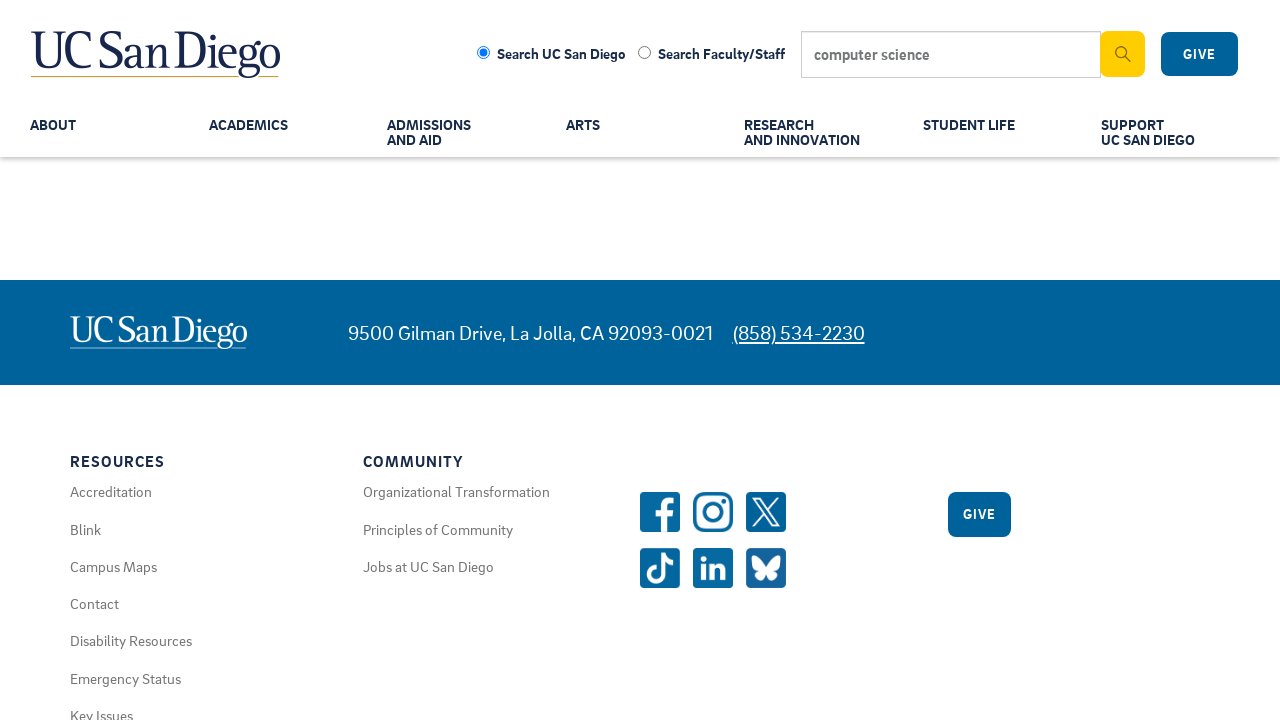

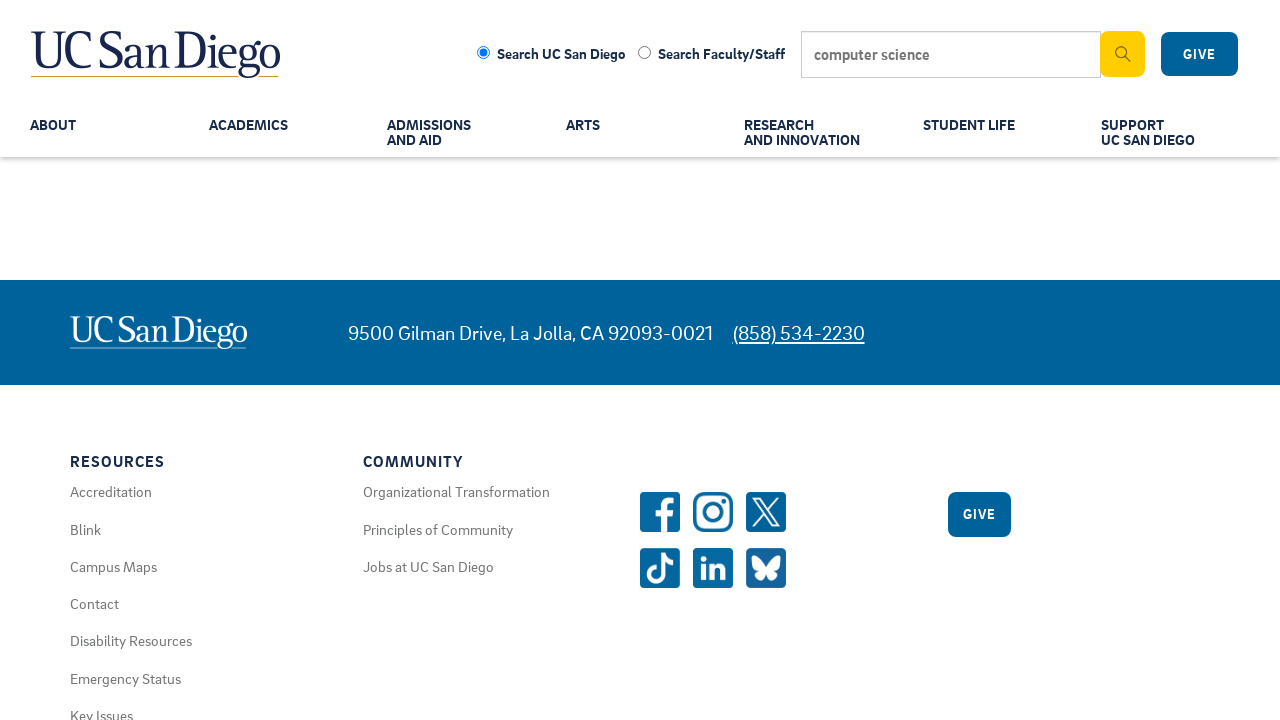